Navigates to Nykaa website and verifies that page content loads by checking for an element with a specific class name.

Starting URL: https://www.nykaa.com/

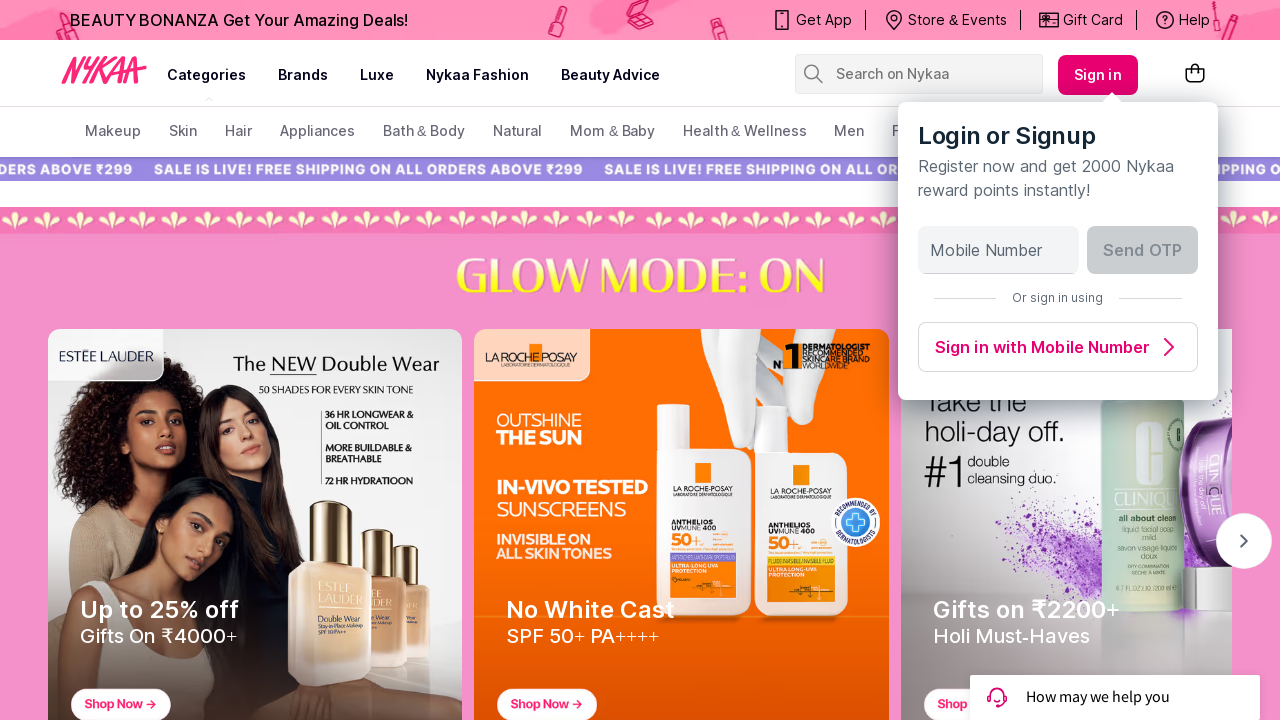

Waited for page content to load - element with class 'css-1gzc5zn' is now present
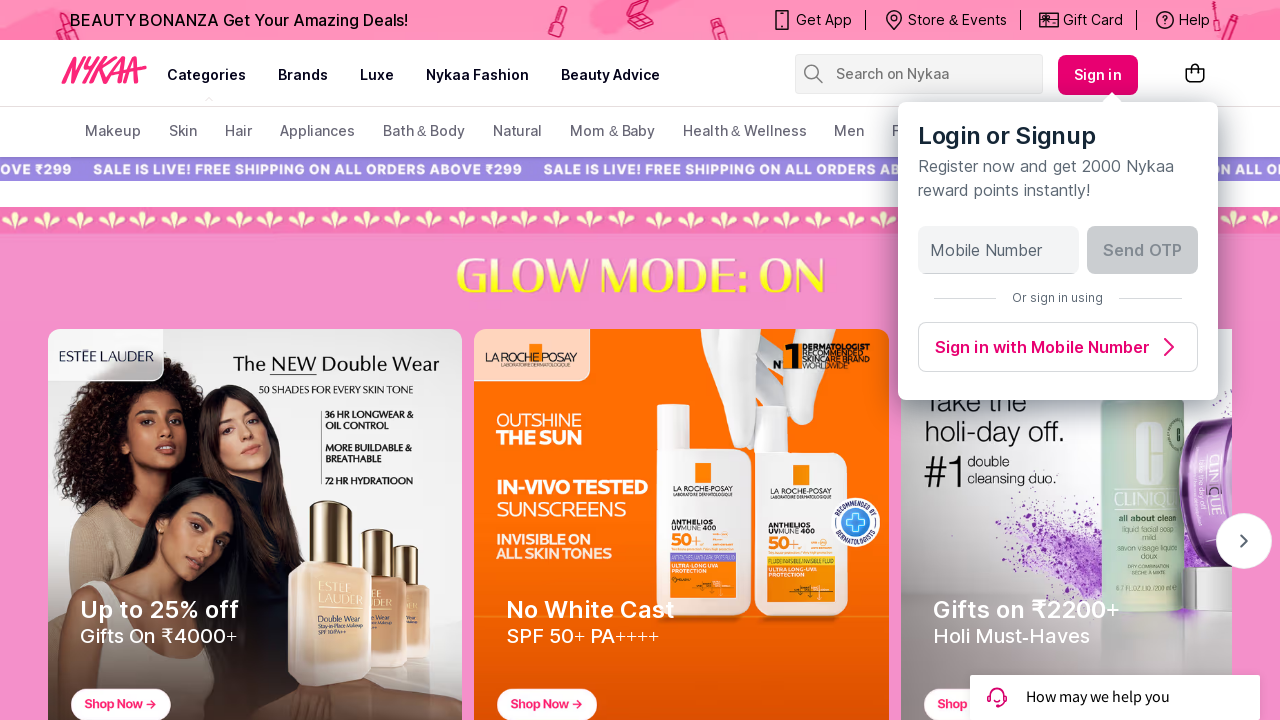

Retrieved text content from element with class 'css-1gzc5zn' for verification
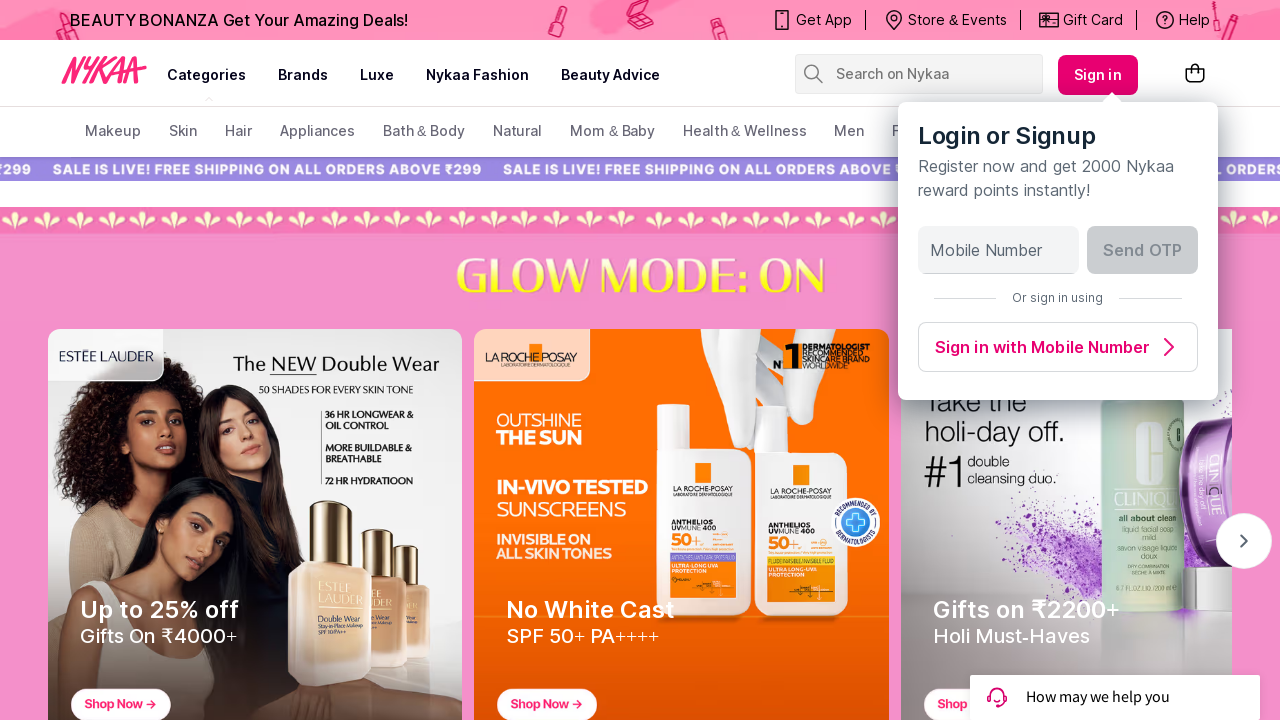

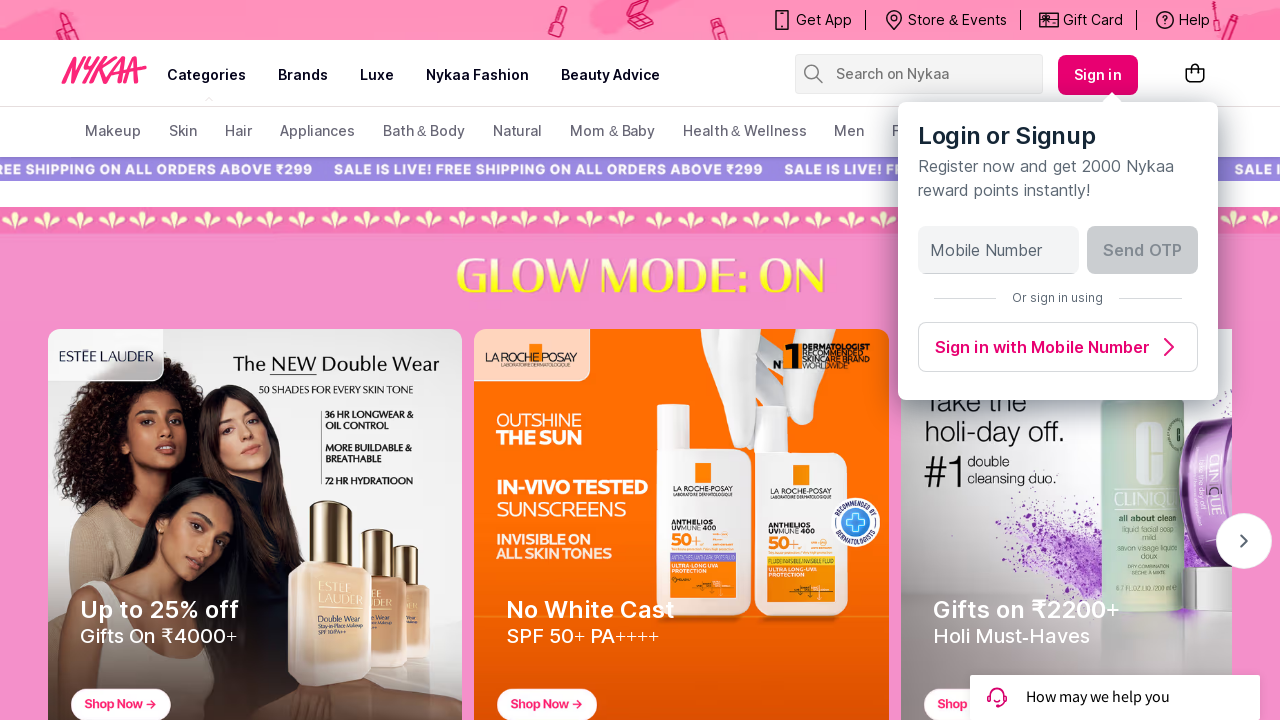